Tests JavaScript alert handling including accepting alerts, dismissing confirmation dialogs, and inputting text into prompt dialogs

Starting URL: https://the-internet.herokuapp.com/javascript_alerts

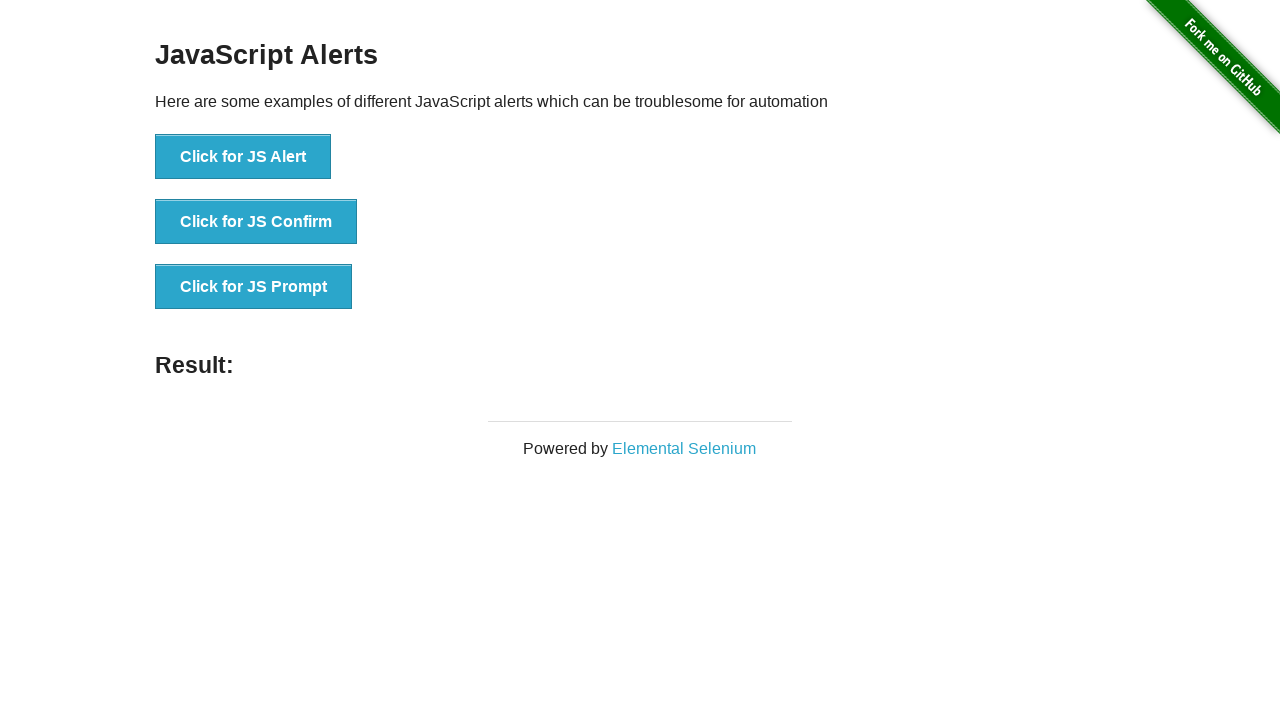

Set up dialog handler to accept alert
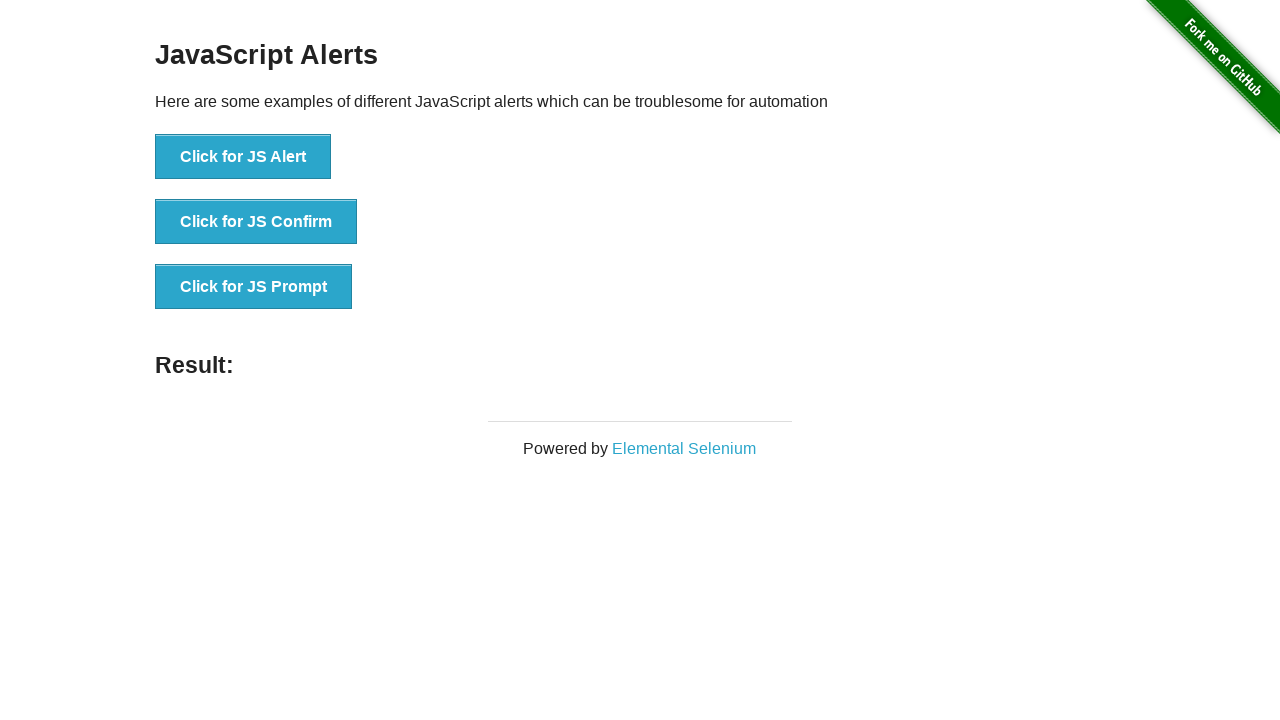

Clicked button to trigger simple alert and accepted it at (243, 157) on xpath=//*[@id='content']/div/ul/li[1]/button
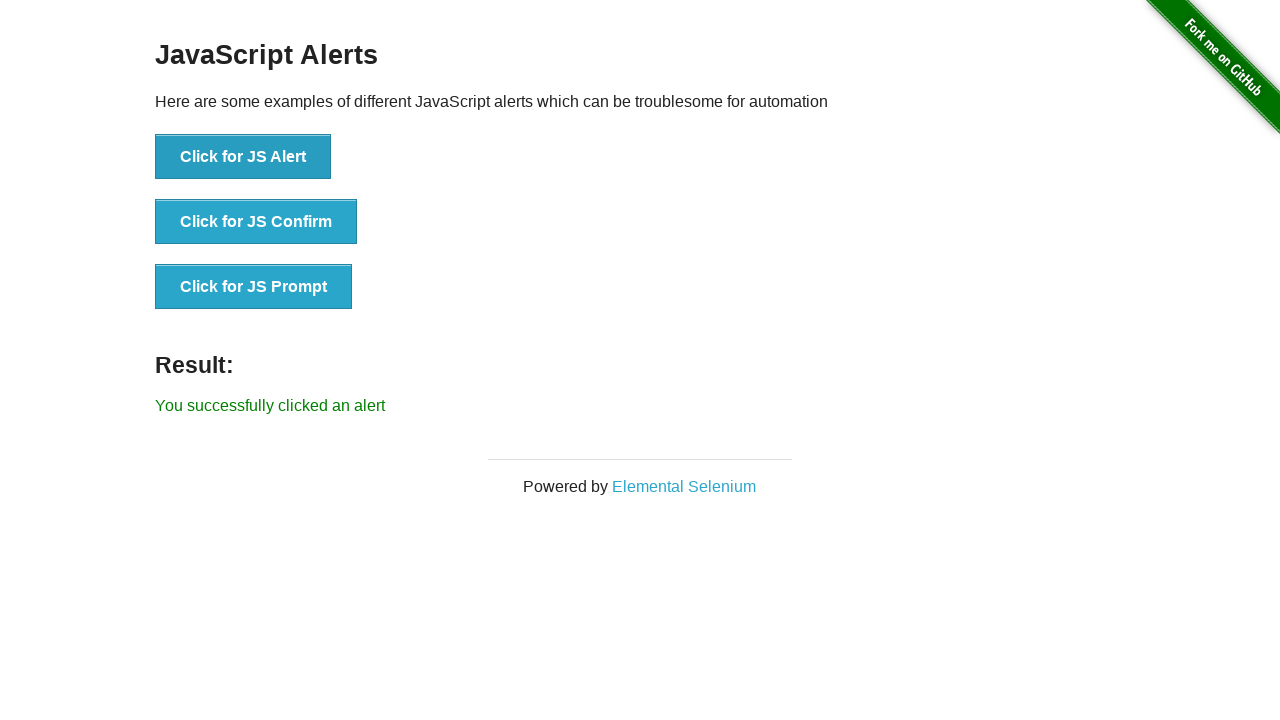

Set up dialog handler to dismiss confirmation dialog
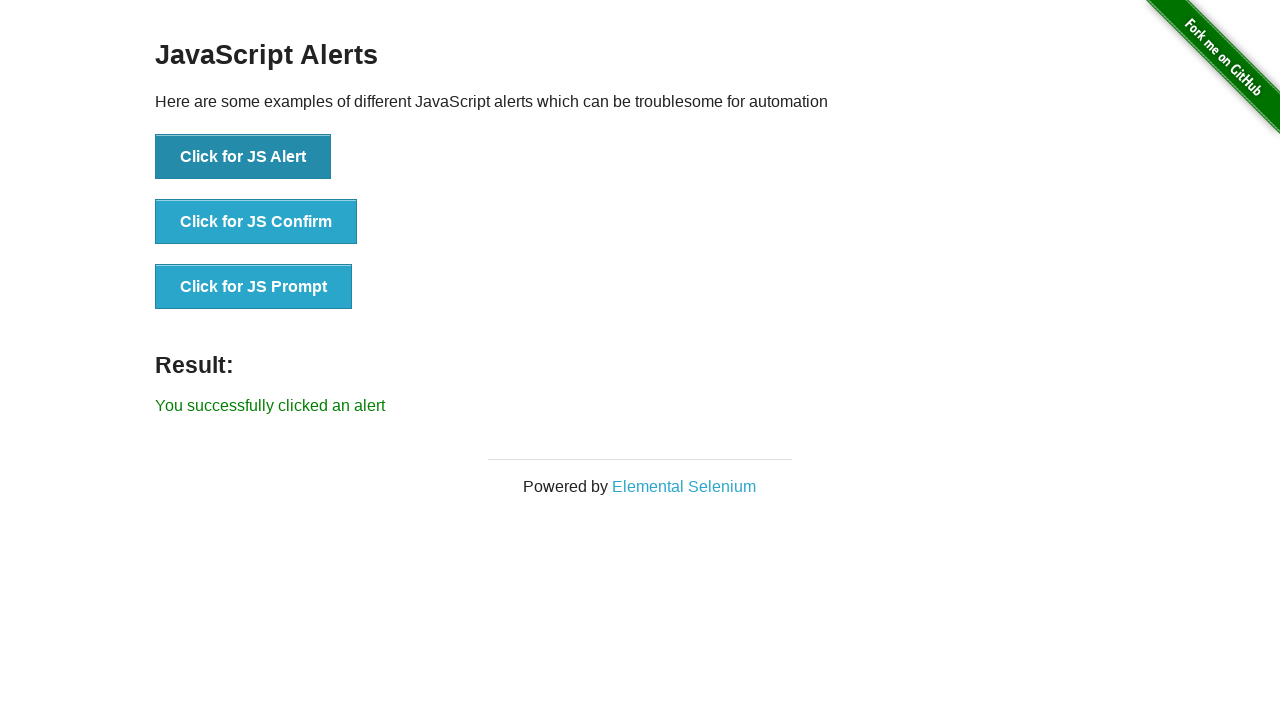

Clicked button to trigger confirmation dialog and dismissed it at (256, 222) on xpath=//*[@id='content']/div/ul/li[2]/button
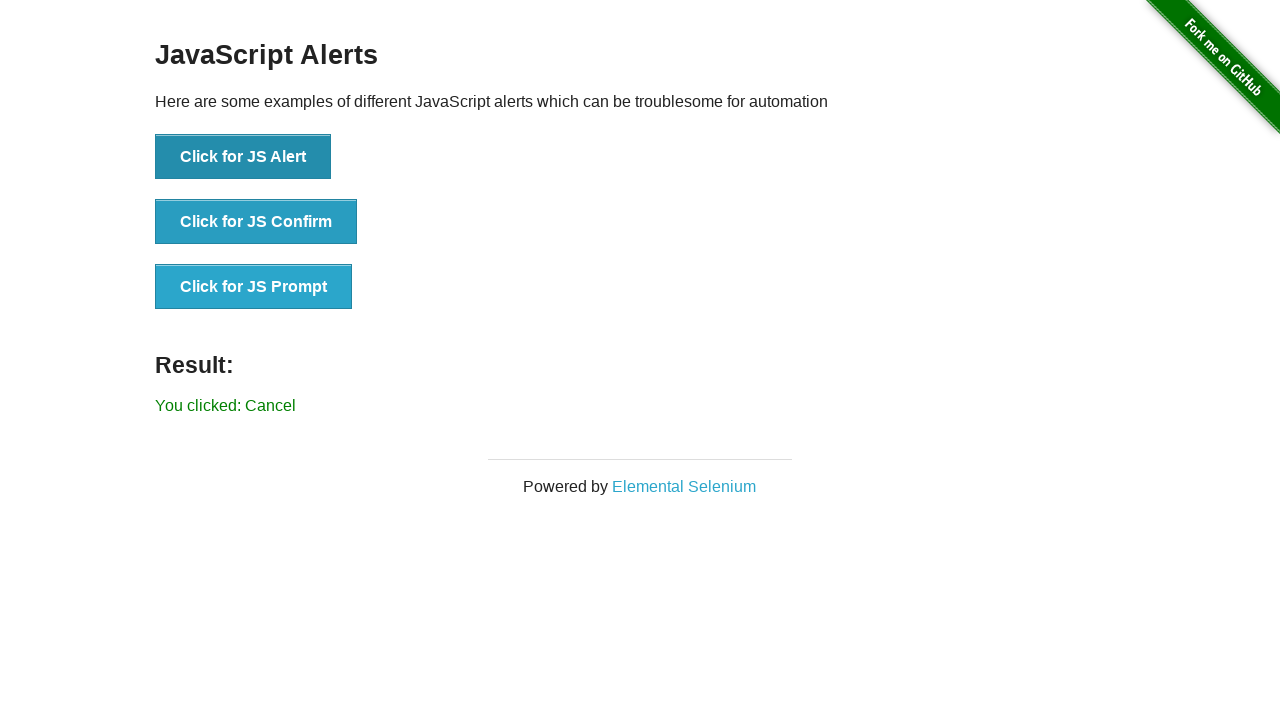

Set up dialog handler to input text 'Hi' into prompt dialog
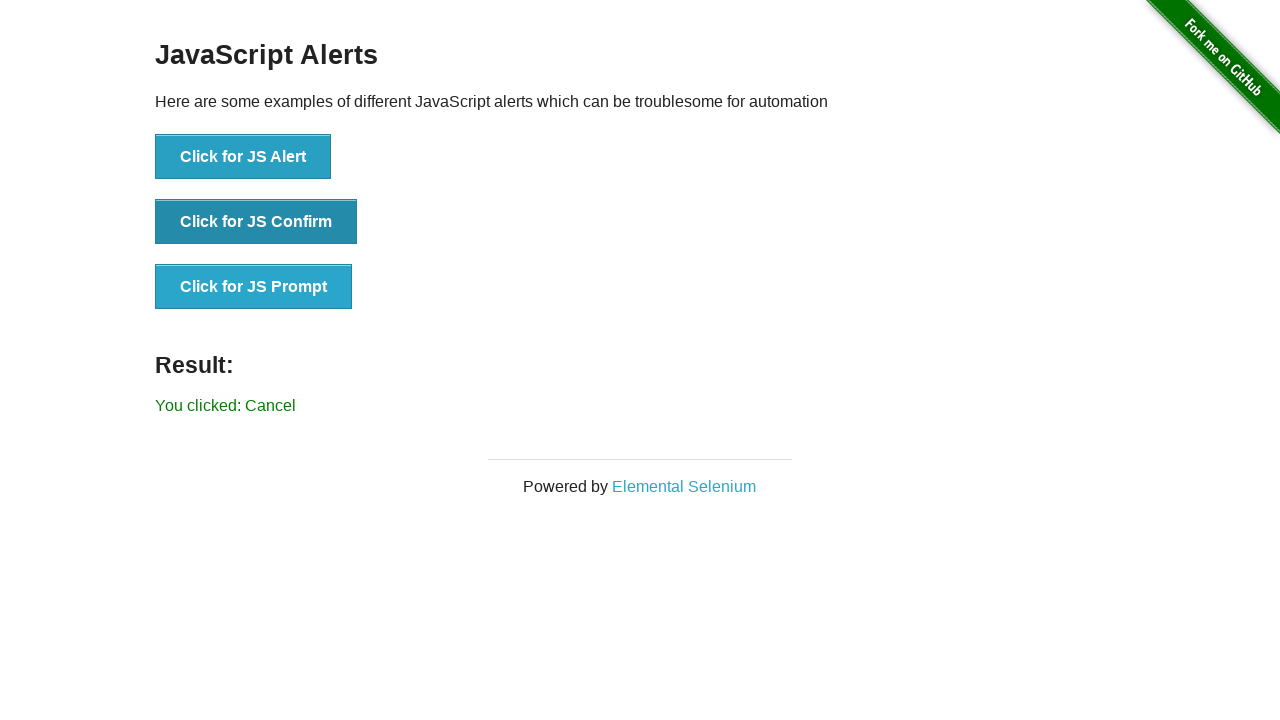

Clicked button to trigger prompt dialog and entered text at (254, 287) on xpath=//*[@id='content']/div/ul/li[3]/button
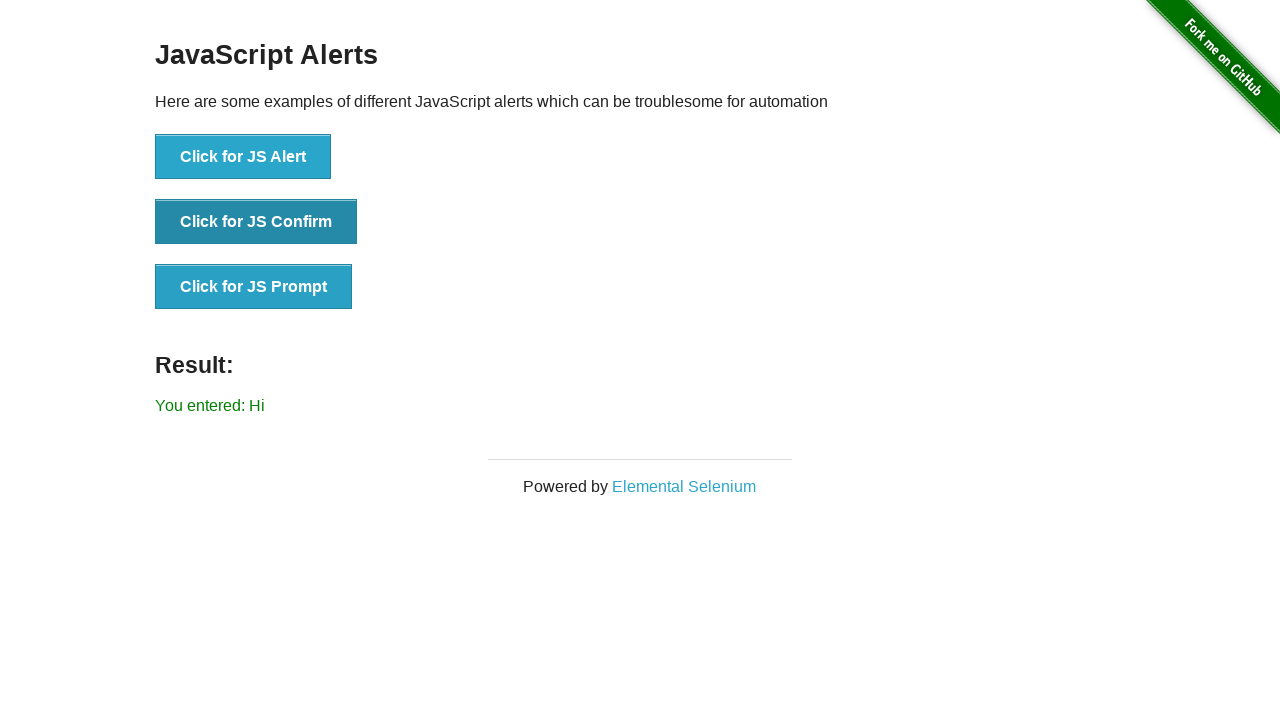

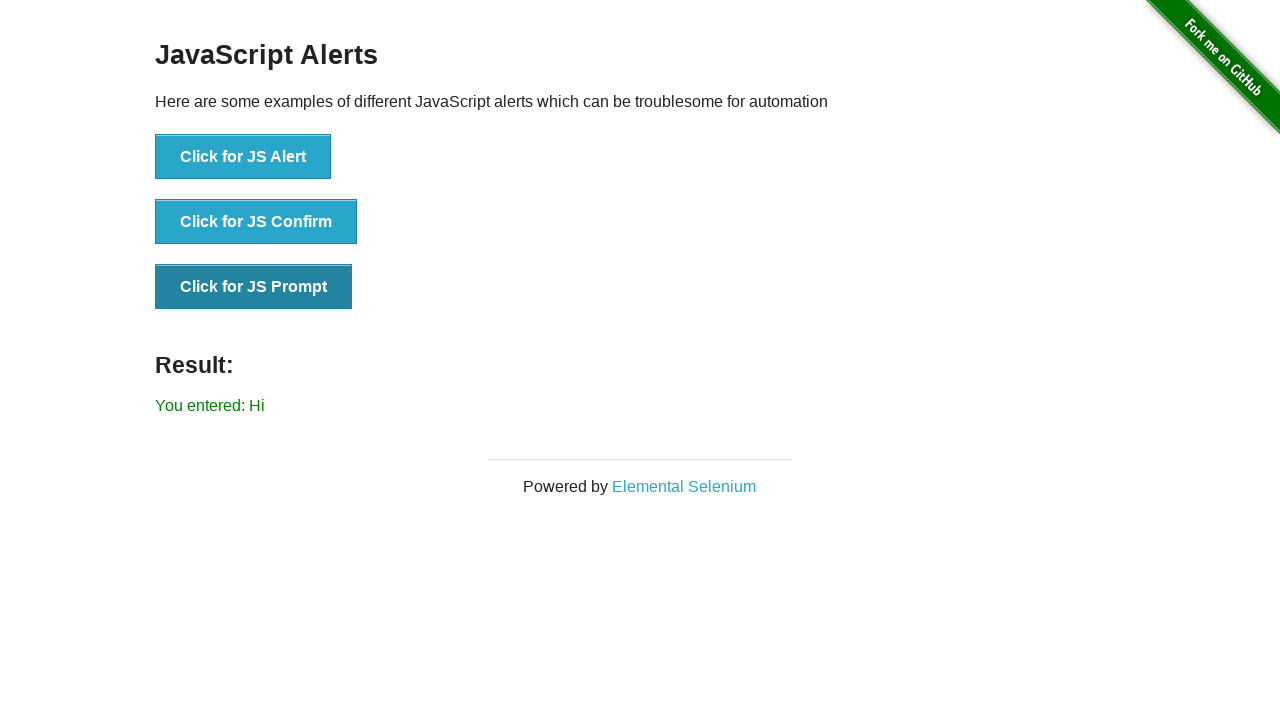